Tests hover menu functionality by hovering over dropdown element to reveal submenu items

Starting URL: https://crossbrowsertesting.github.io/hover-menu.html

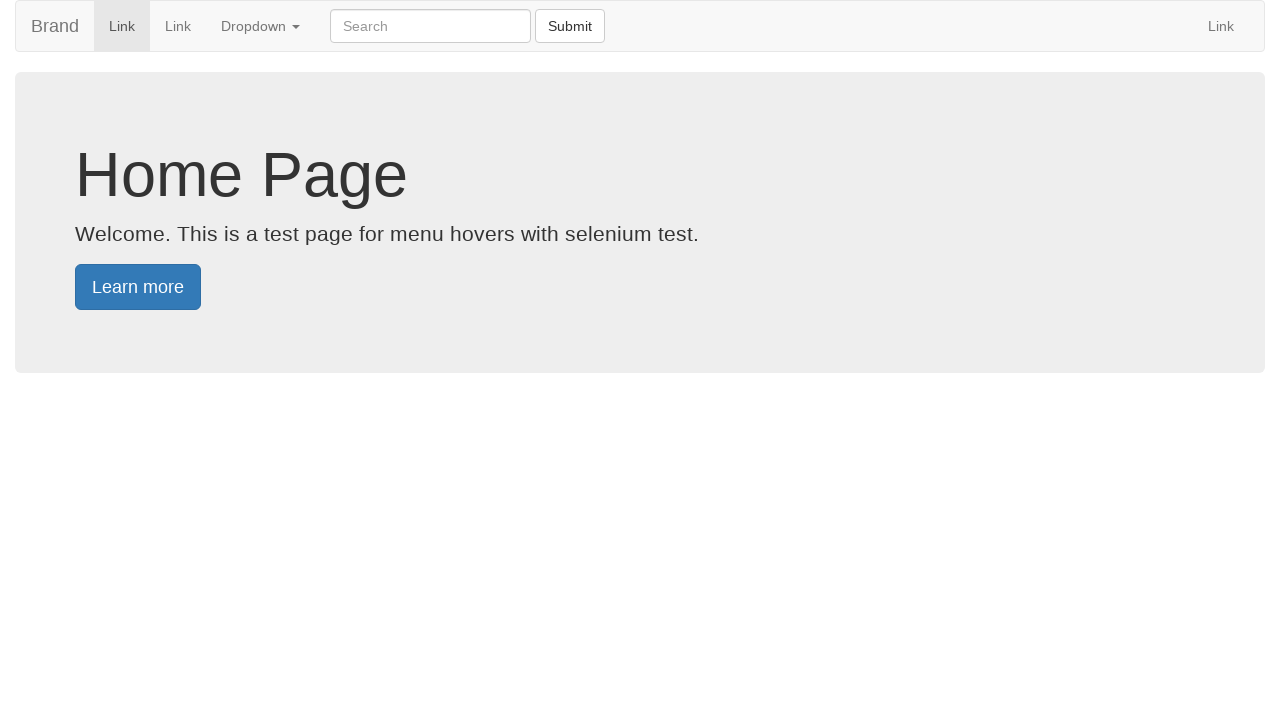

Hovered over dropdown element to reveal submenu at (260, 26) on xpath=//li[@class="dropdown"]/a
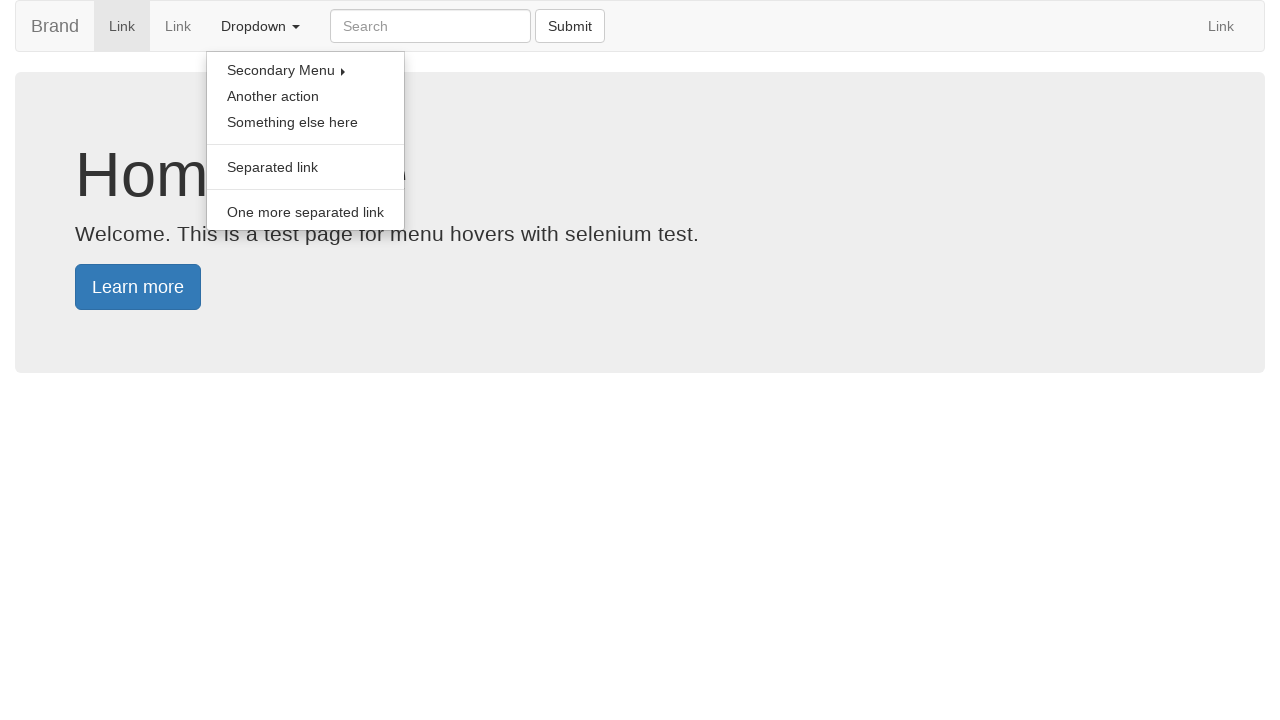

Dropdown menu items became visible
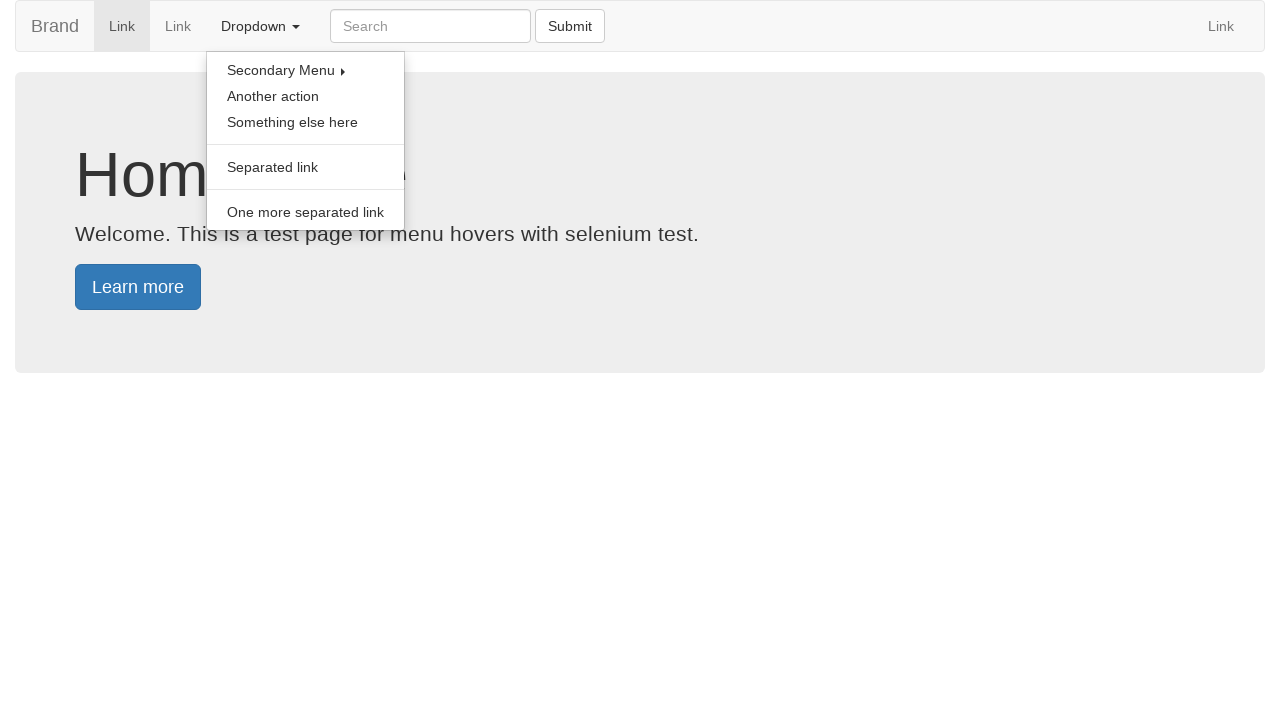

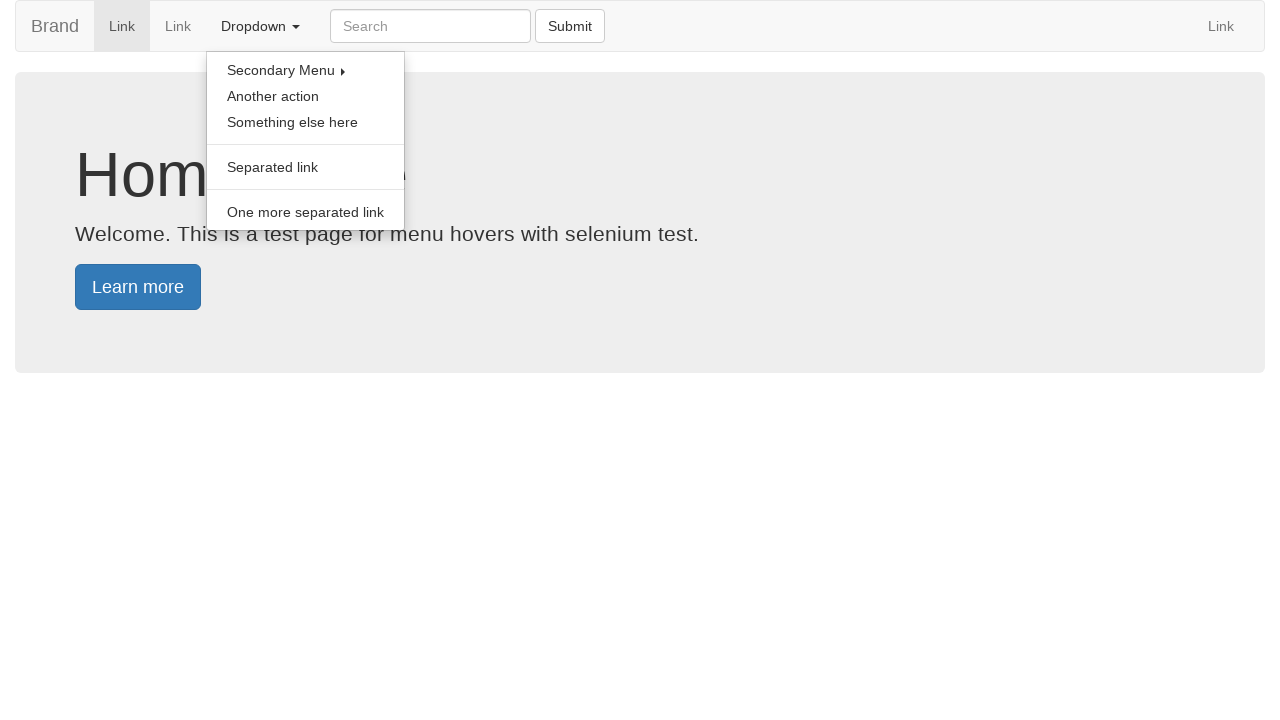